Tests right-click context menu functionality by performing a right-click action on a specific element

Starting URL: https://swisnl.github.io/jQuery-contextMenu/demo.html

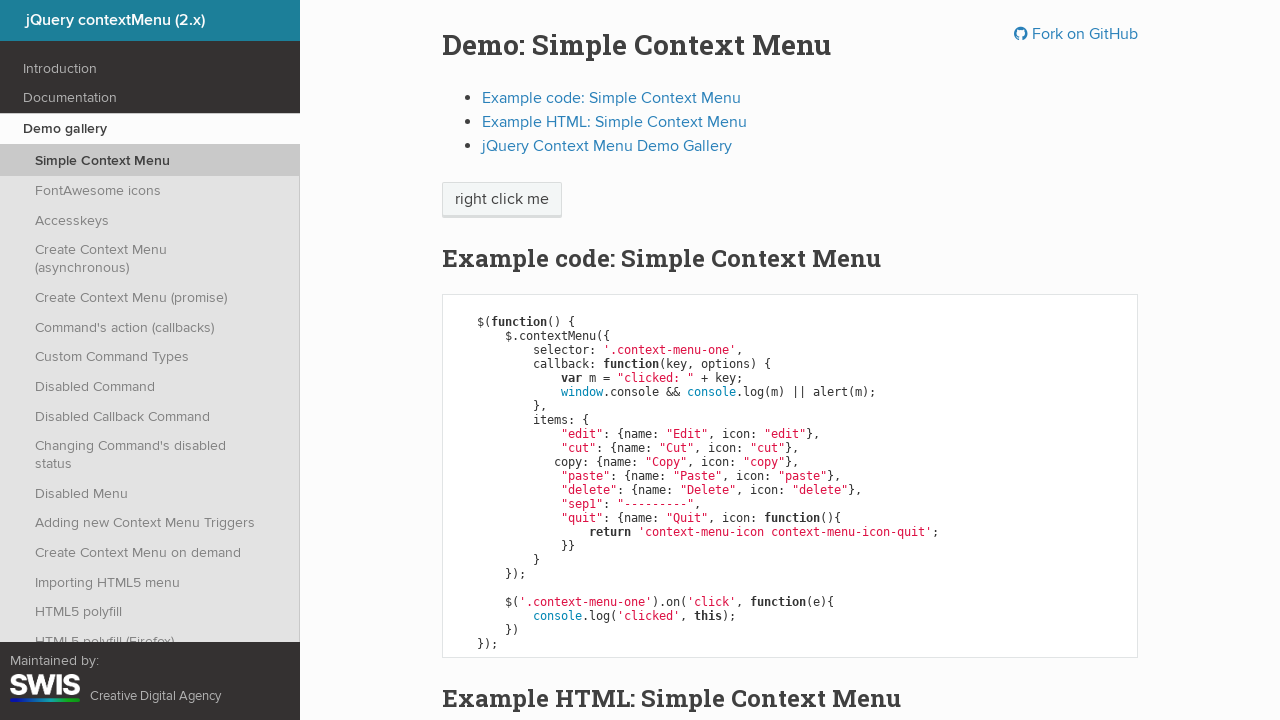

Located the right-click target element
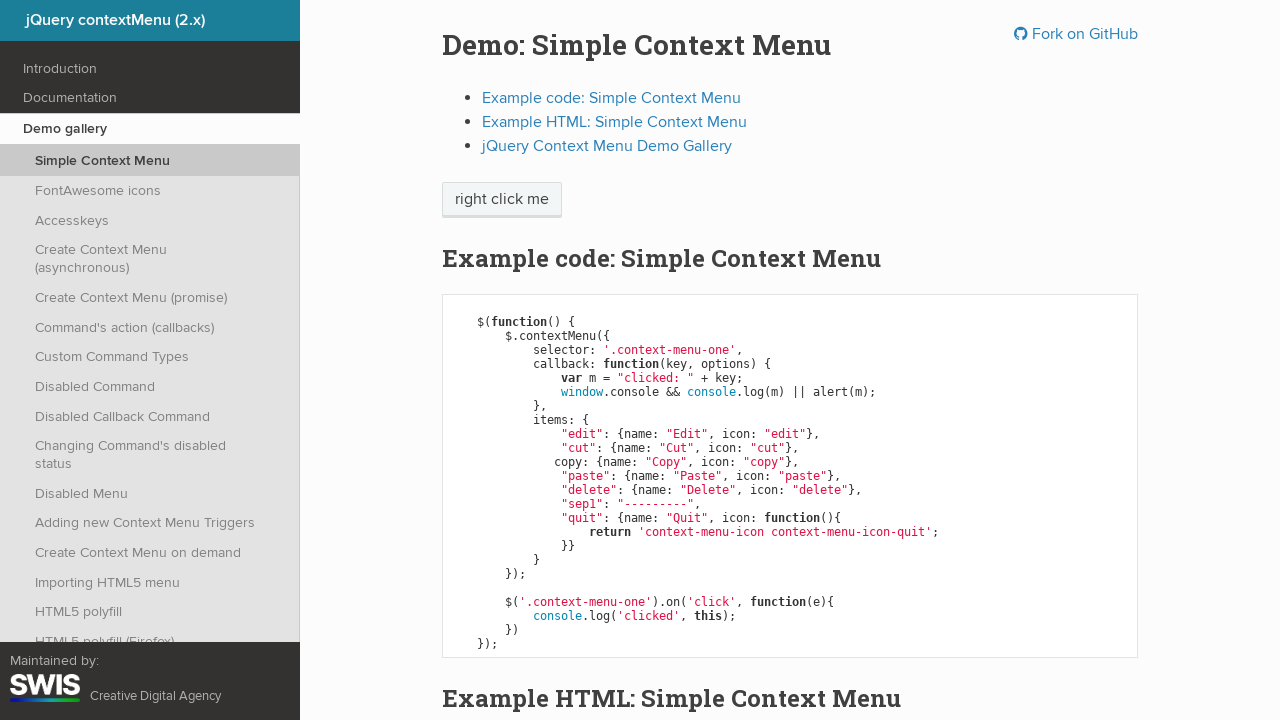

Performed right-click action on the element at (502, 200) on xpath=//span[text()='right click me']
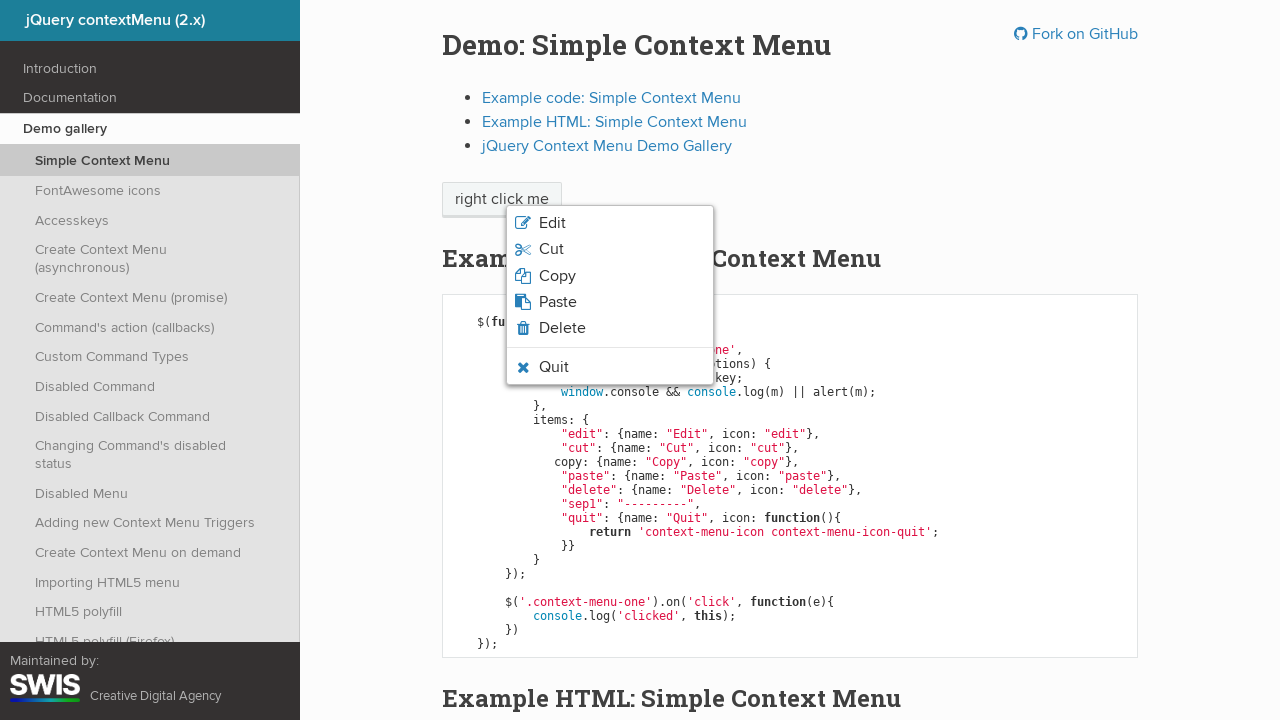

Context menu appeared
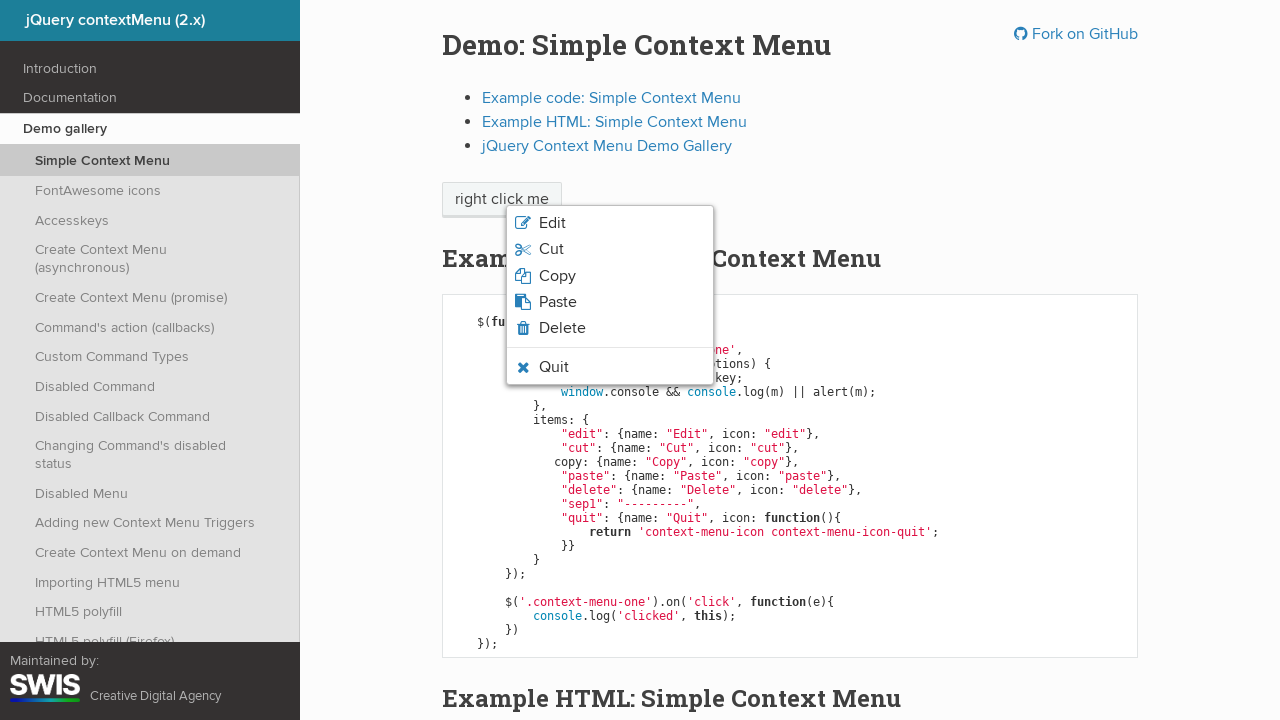

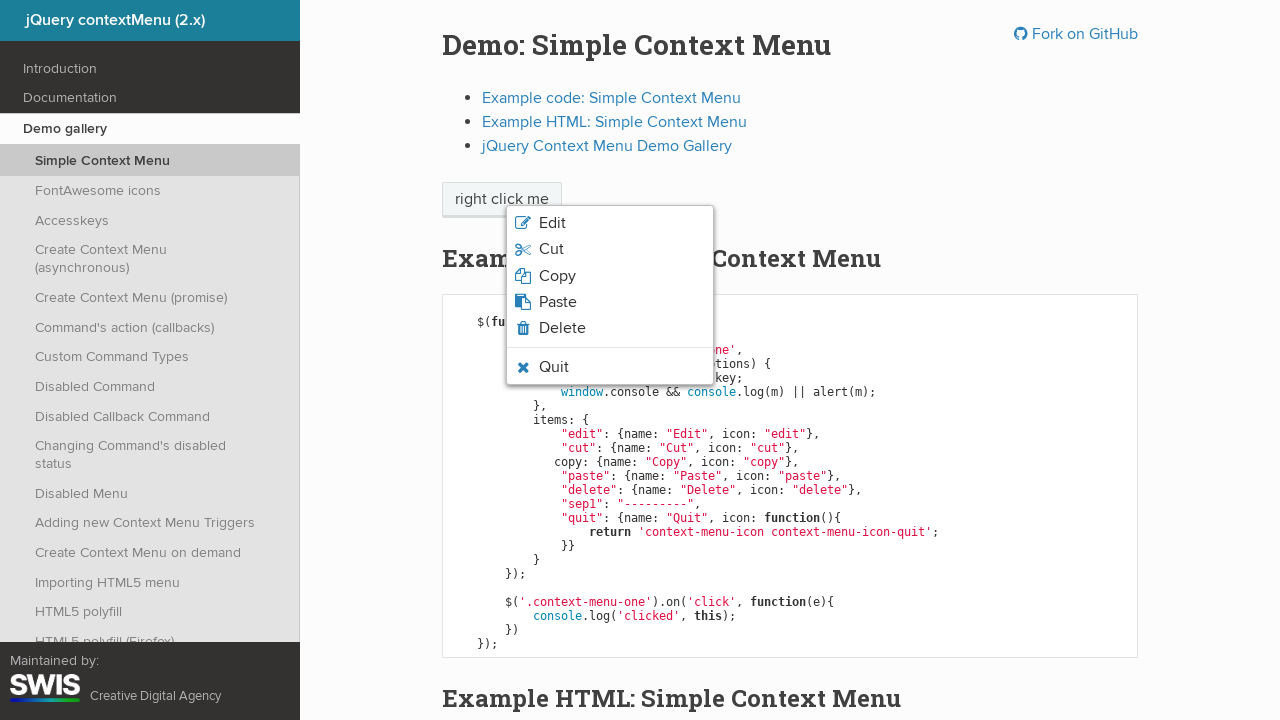